Tests that the currently applied filter link is highlighted with selected class.

Starting URL: https://demo.playwright.dev/todomvc

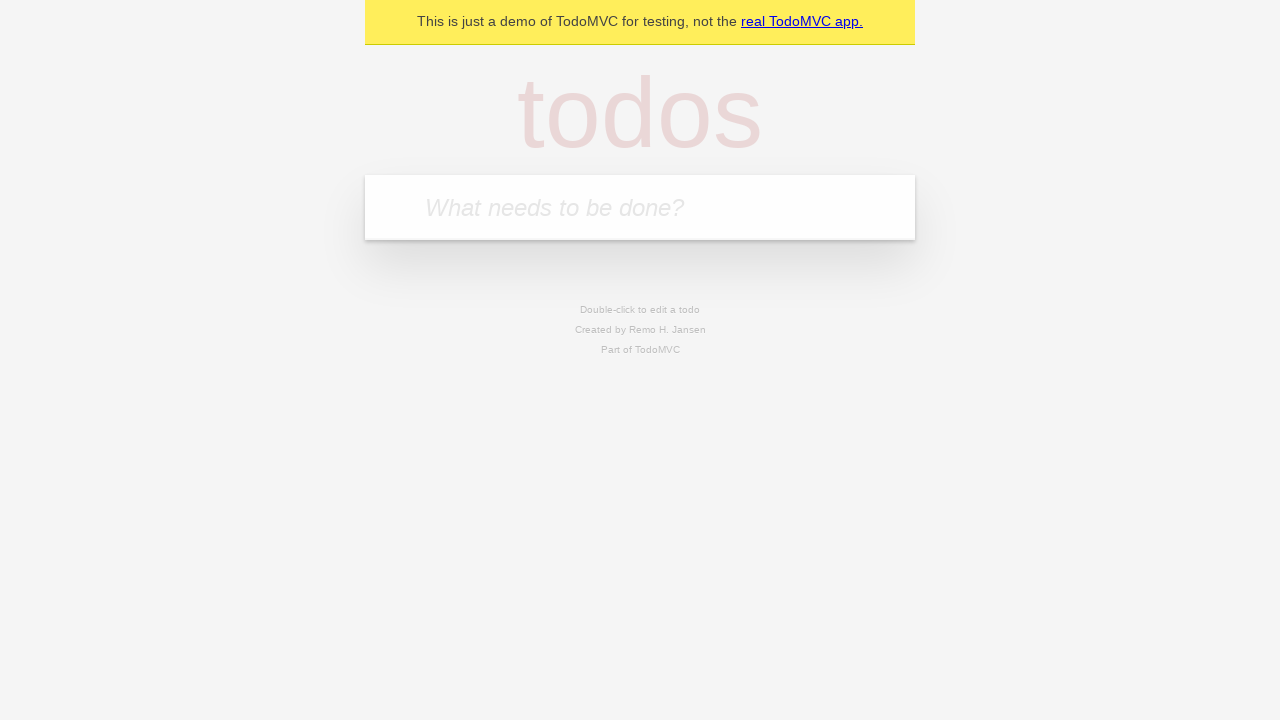

Filled todo input with 'test 01' on internal:attr=[placeholder="What needs to be done?"i]
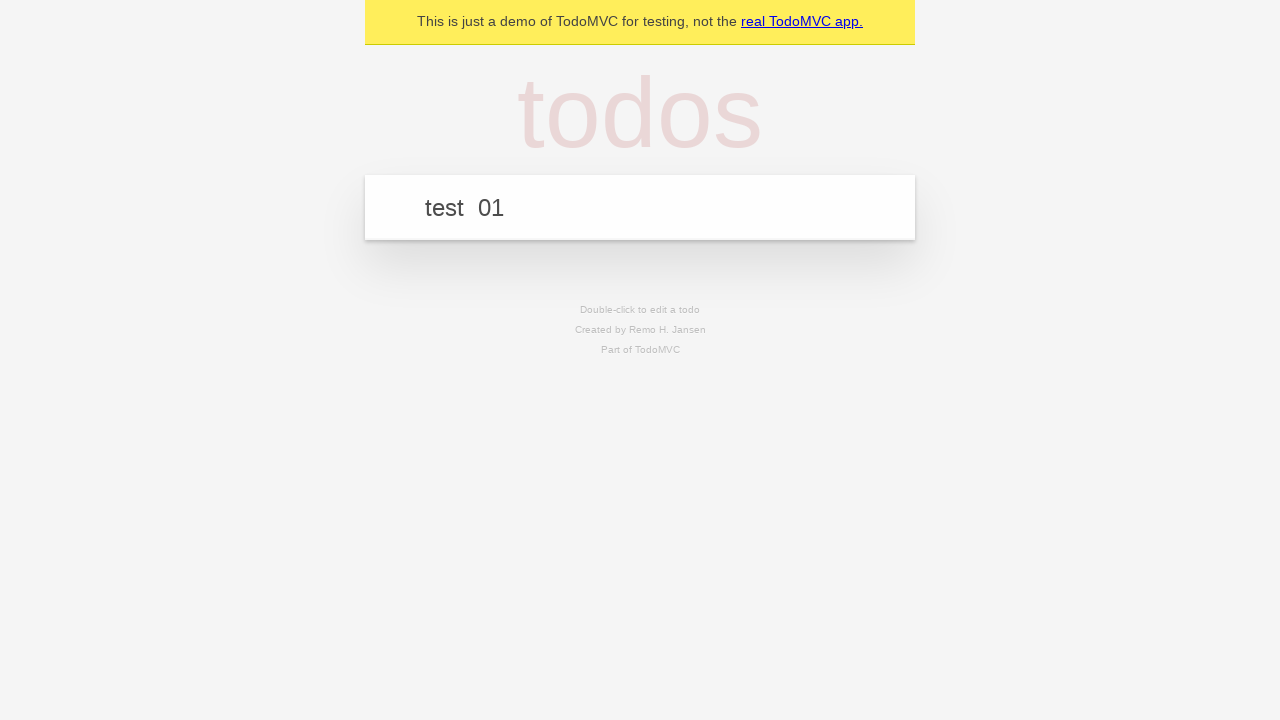

Pressed Enter to create first todo on internal:attr=[placeholder="What needs to be done?"i]
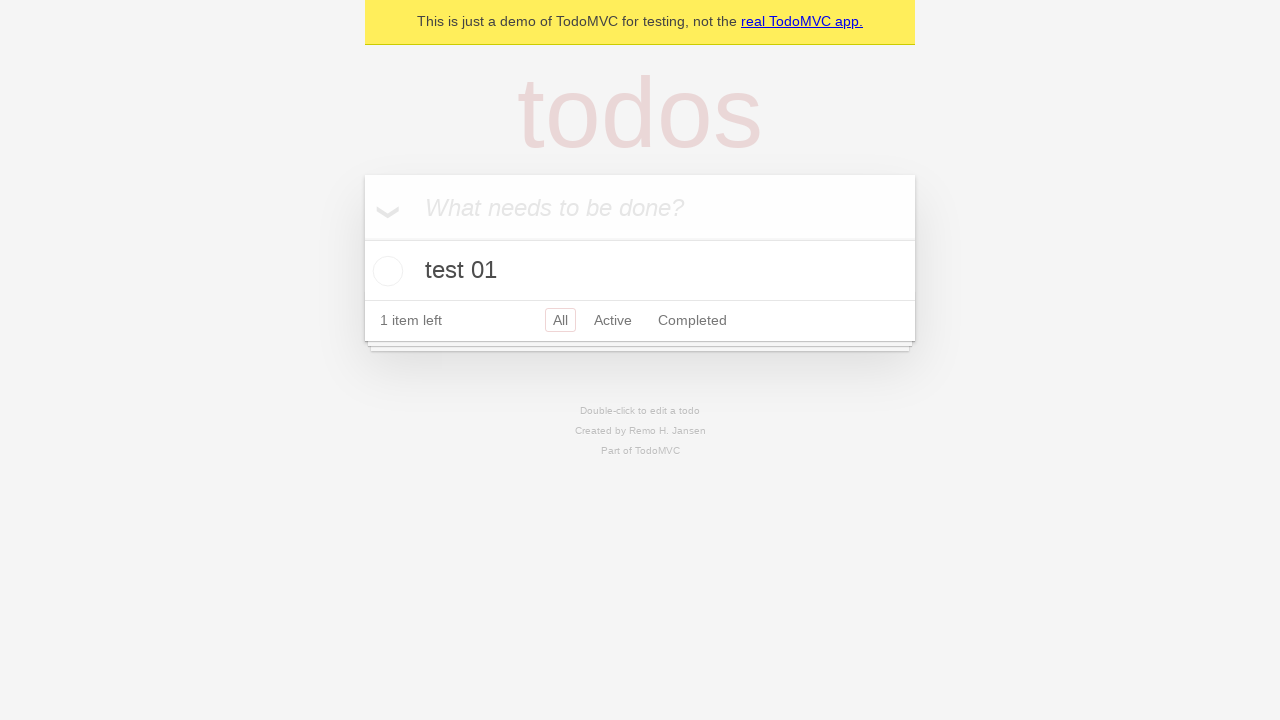

Filled todo input with 'test 02' on internal:attr=[placeholder="What needs to be done?"i]
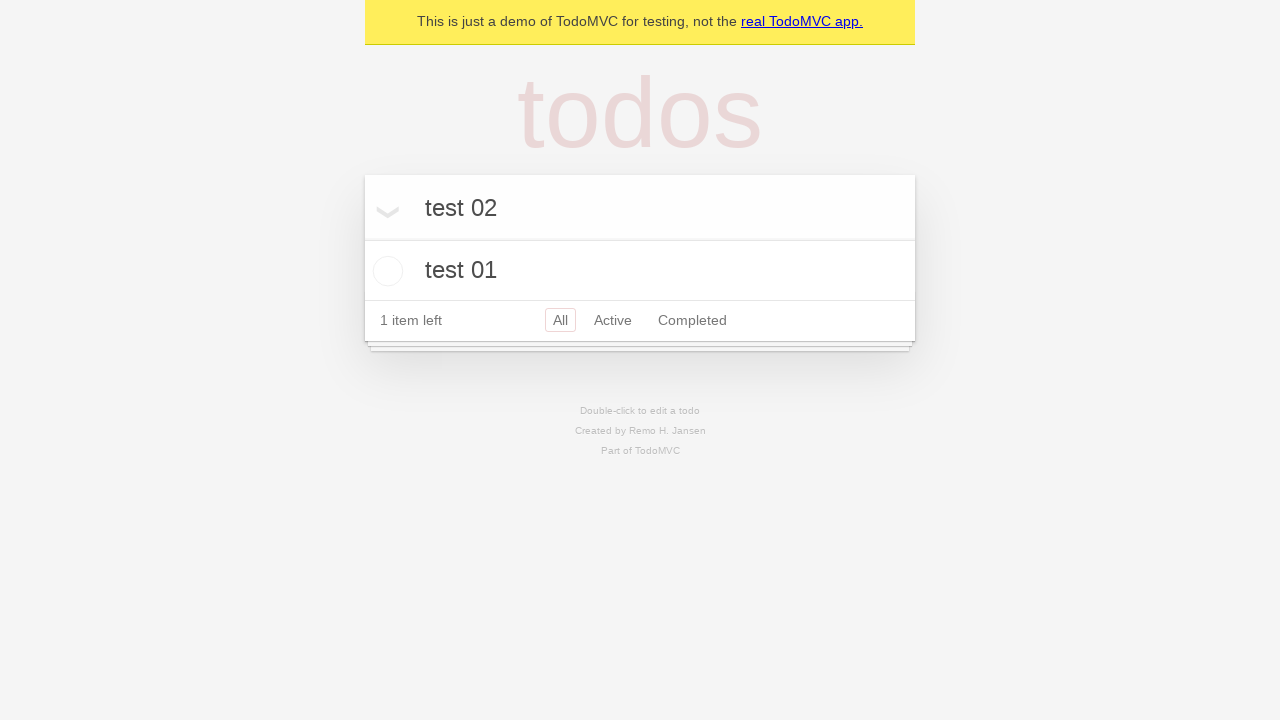

Pressed Enter to create second todo on internal:attr=[placeholder="What needs to be done?"i]
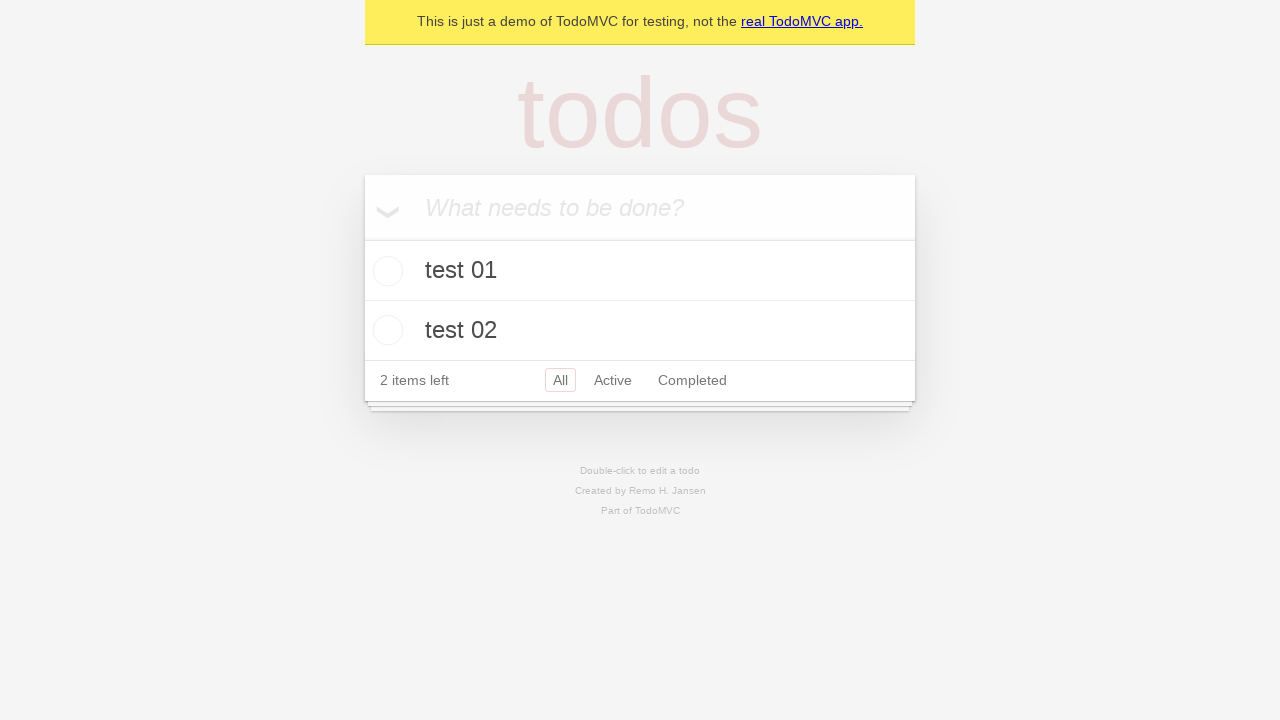

Filled todo input with 'test 03' on internal:attr=[placeholder="What needs to be done?"i]
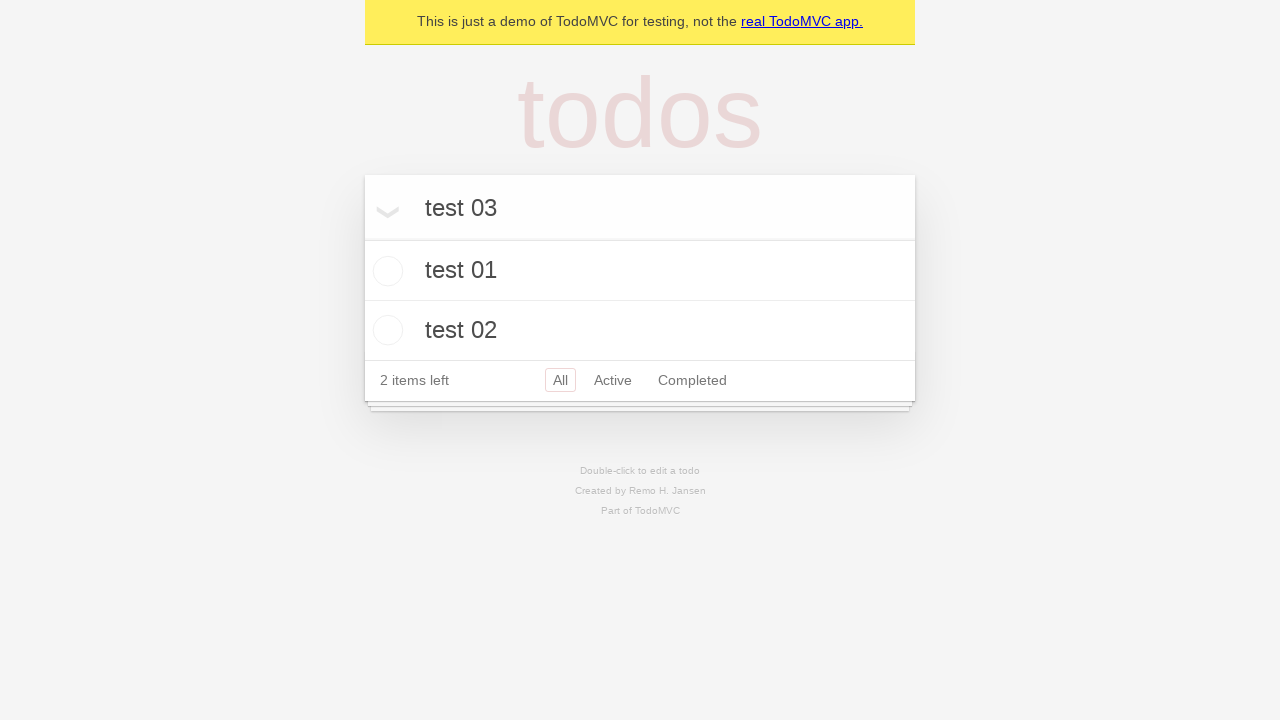

Pressed Enter to create third todo on internal:attr=[placeholder="What needs to be done?"i]
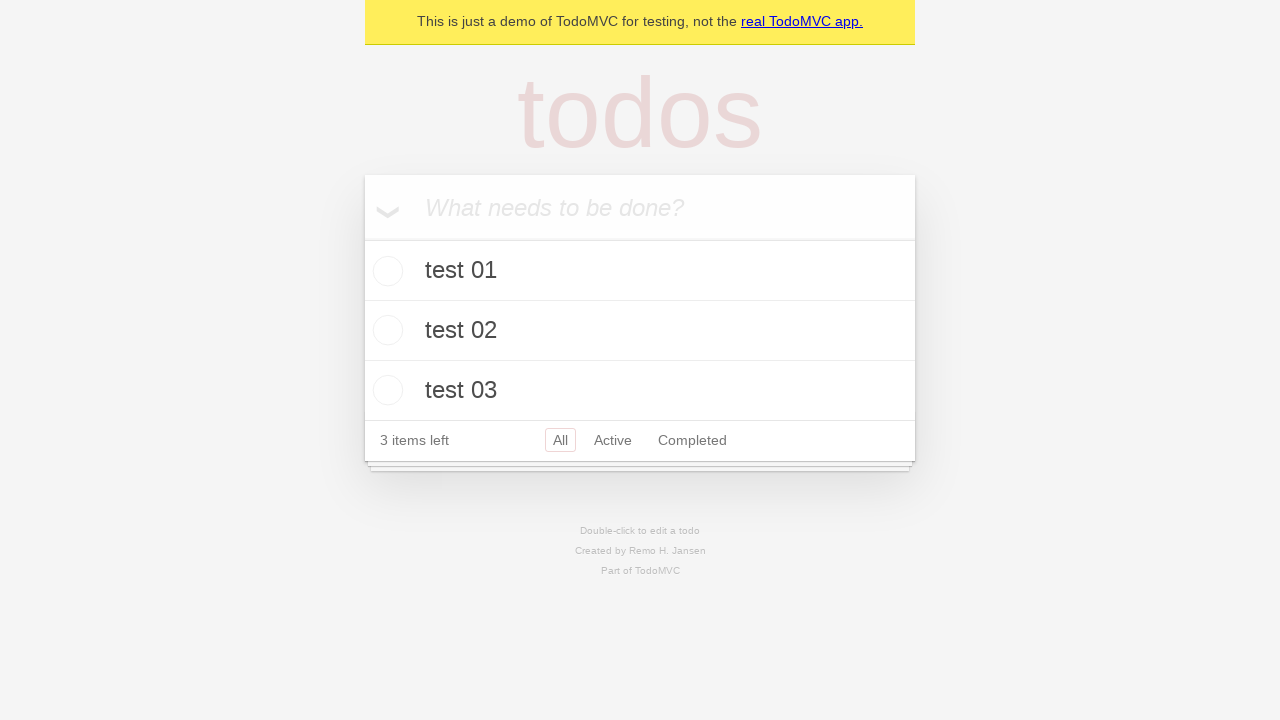

Clicked Active filter link at (613, 440) on internal:role=link[name="Active"i]
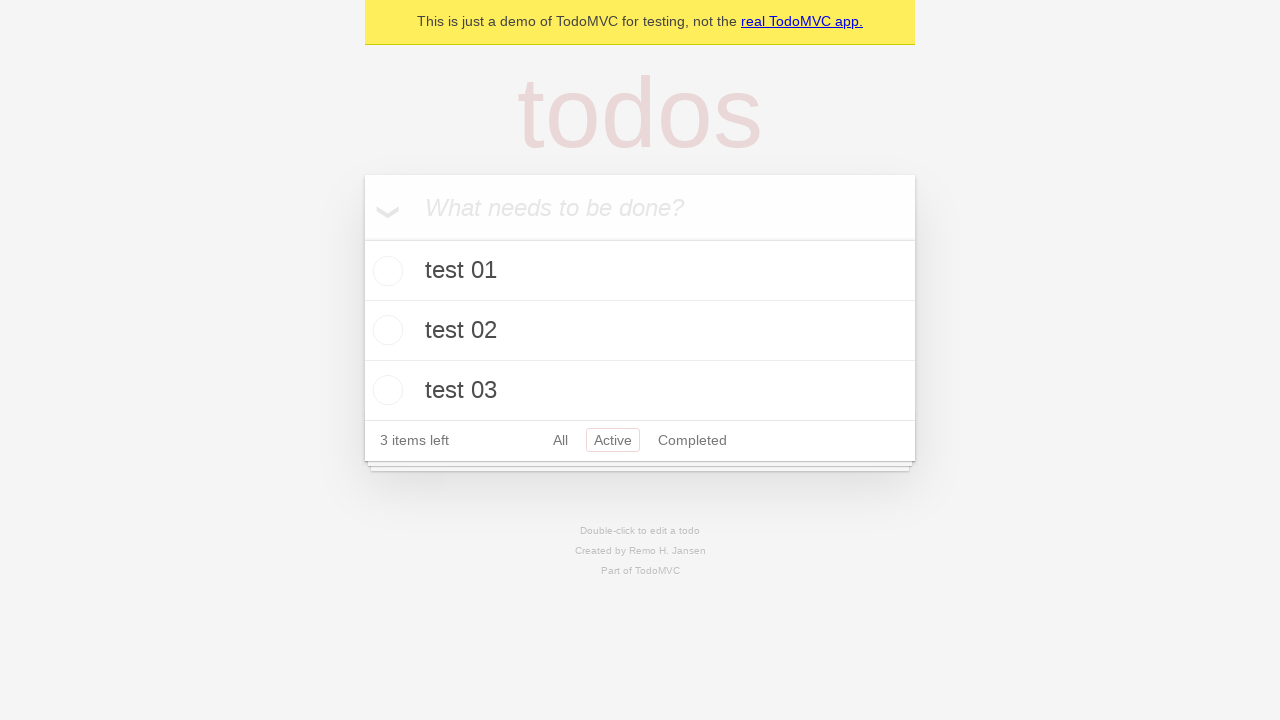

Clicked Completed filter link to verify it is highlighted with selected class at (692, 440) on internal:role=link[name="Completed"i]
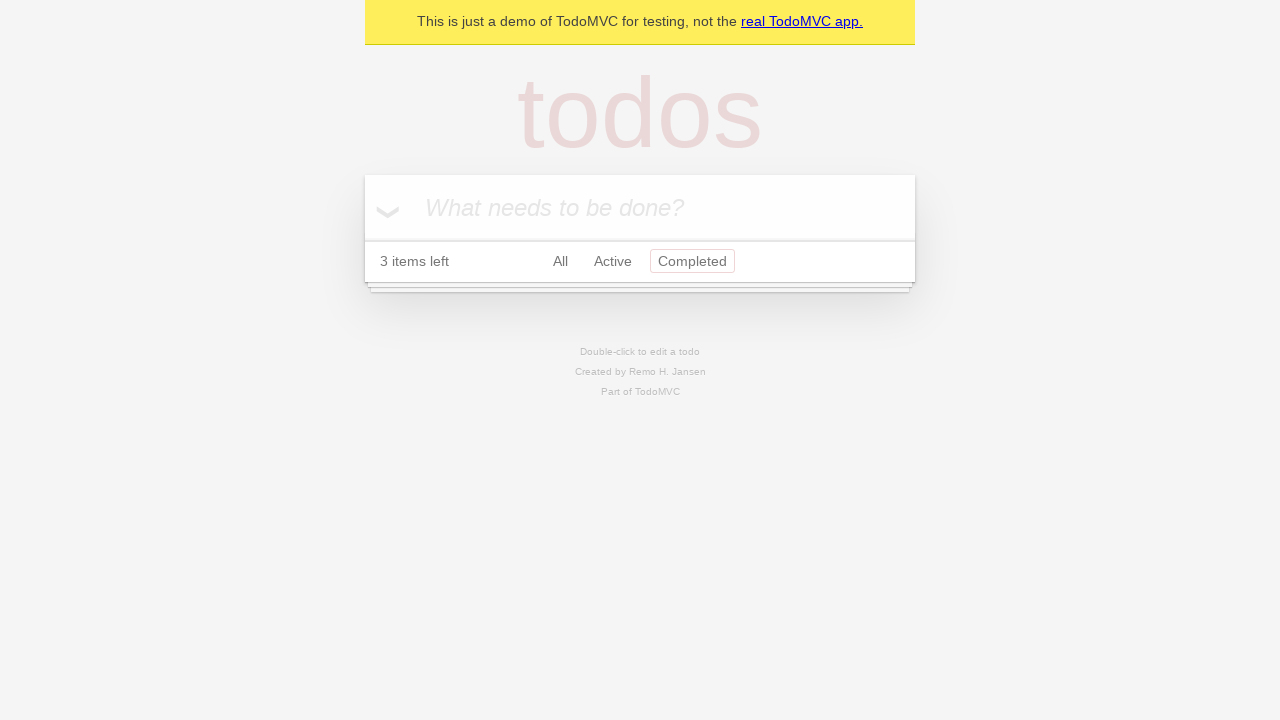

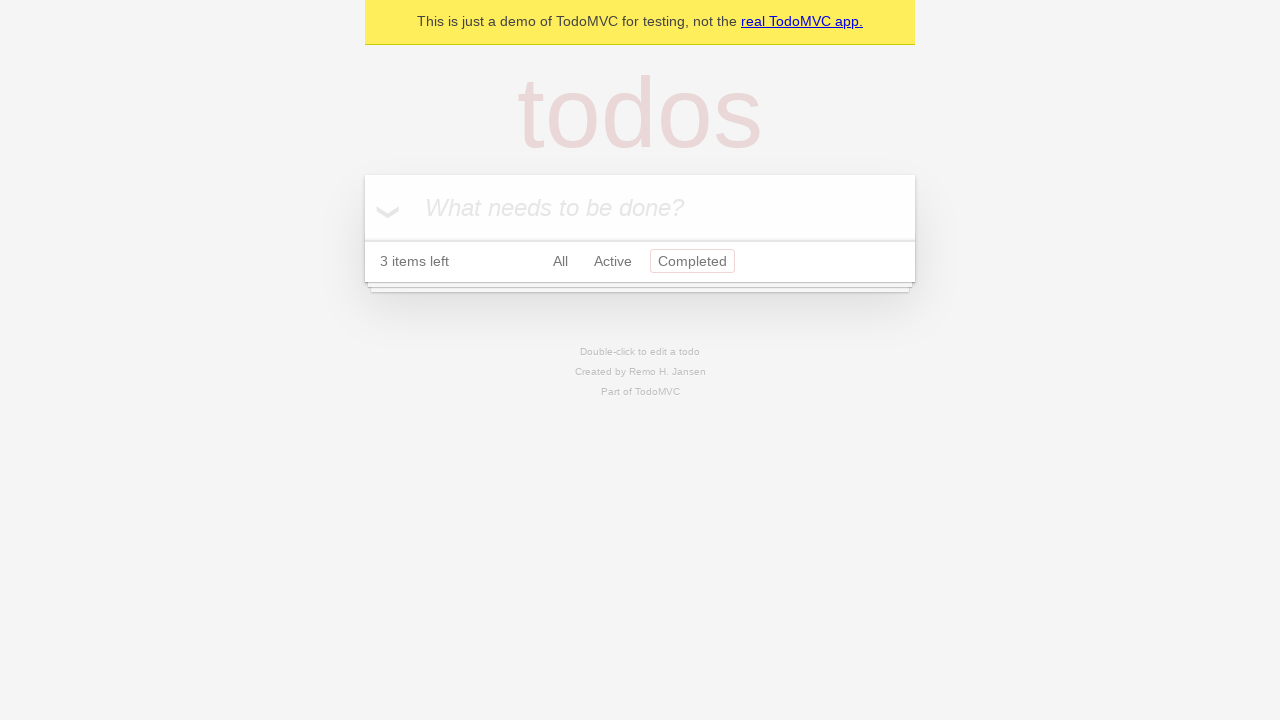